Verifies that 4 benefit icons/images are displayed on the home page

Starting URL: https://jdi-framework.github.io/tests

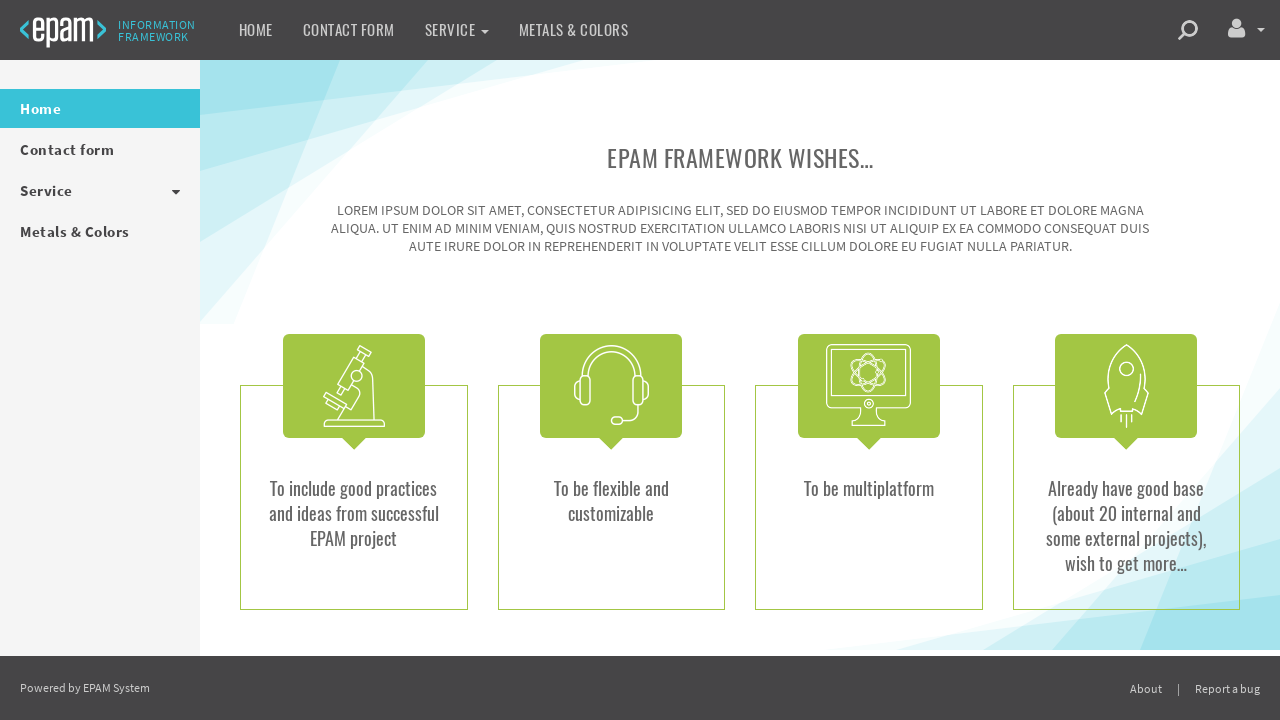

Navigated to https://jdi-framework.github.io/tests
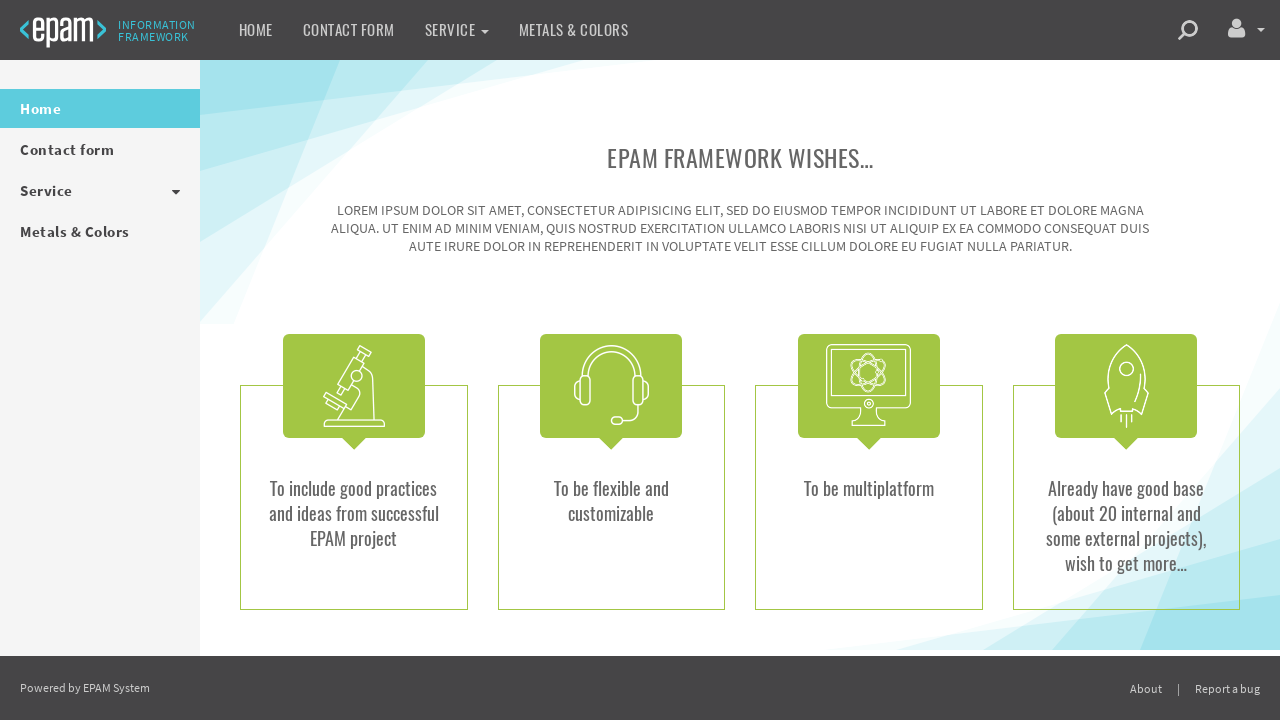

Located all benefit icons on the home page
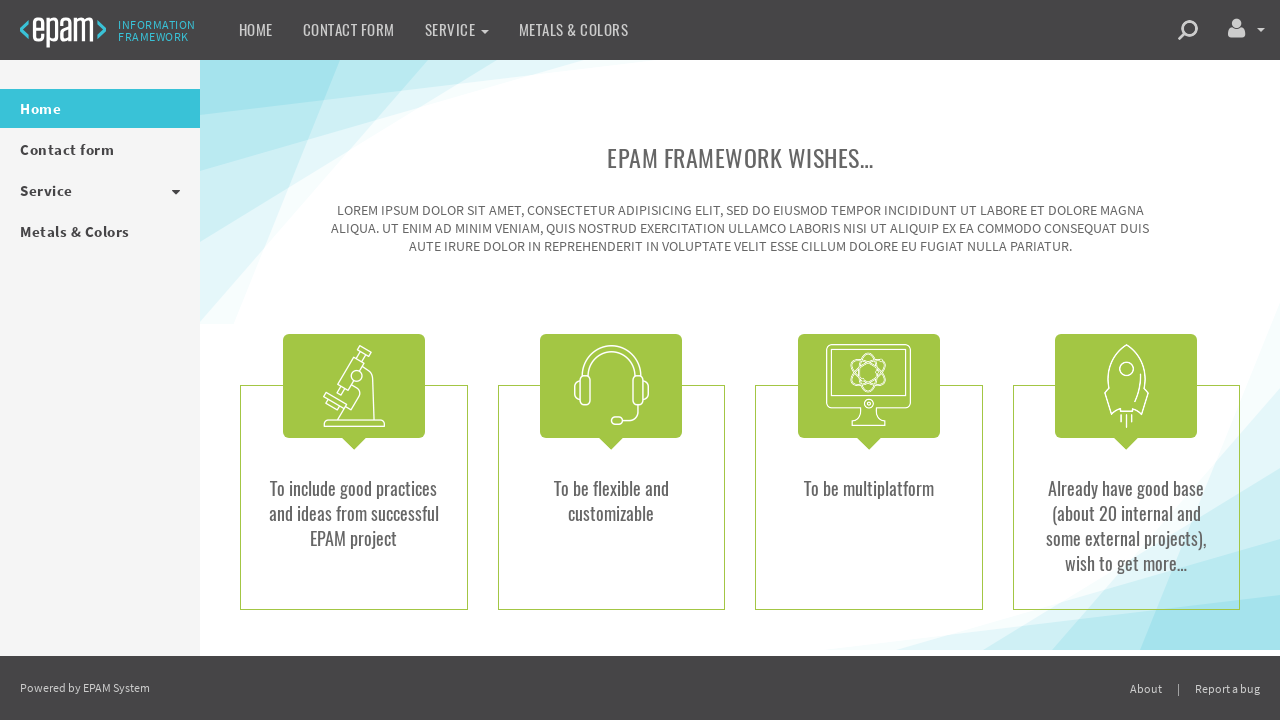

Verified benefit icon is visible
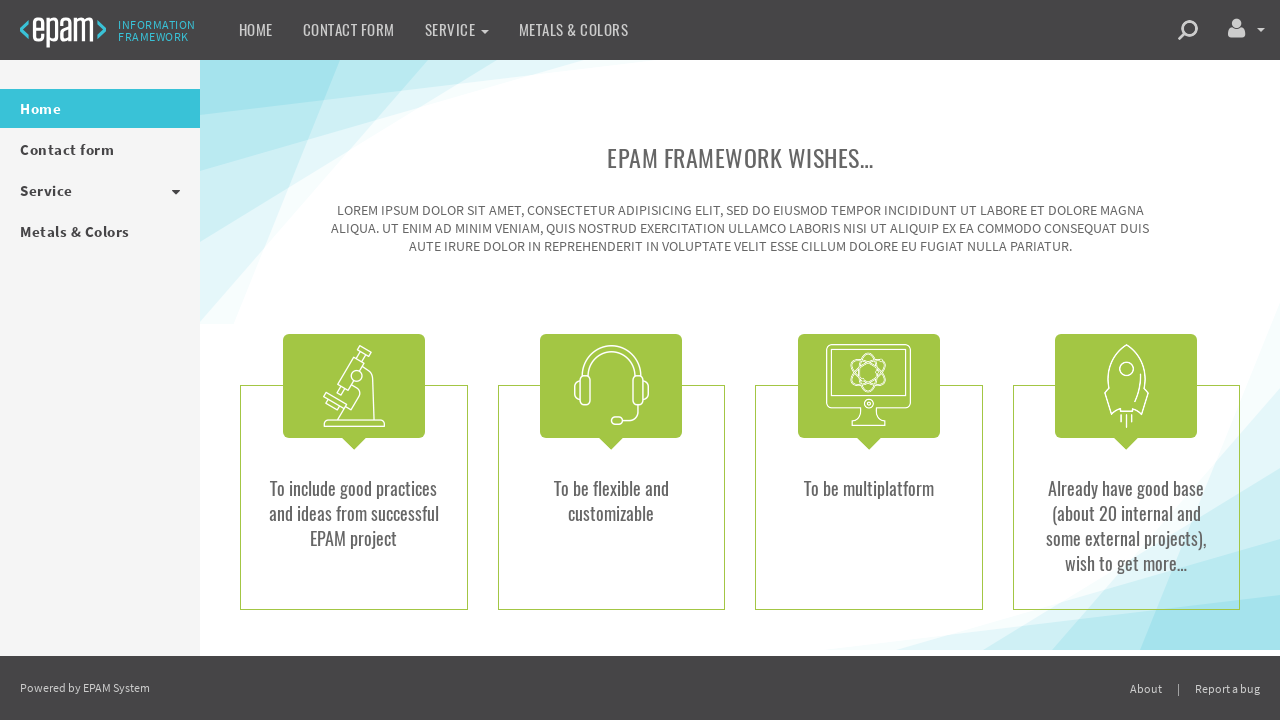

Verified benefit icon is visible
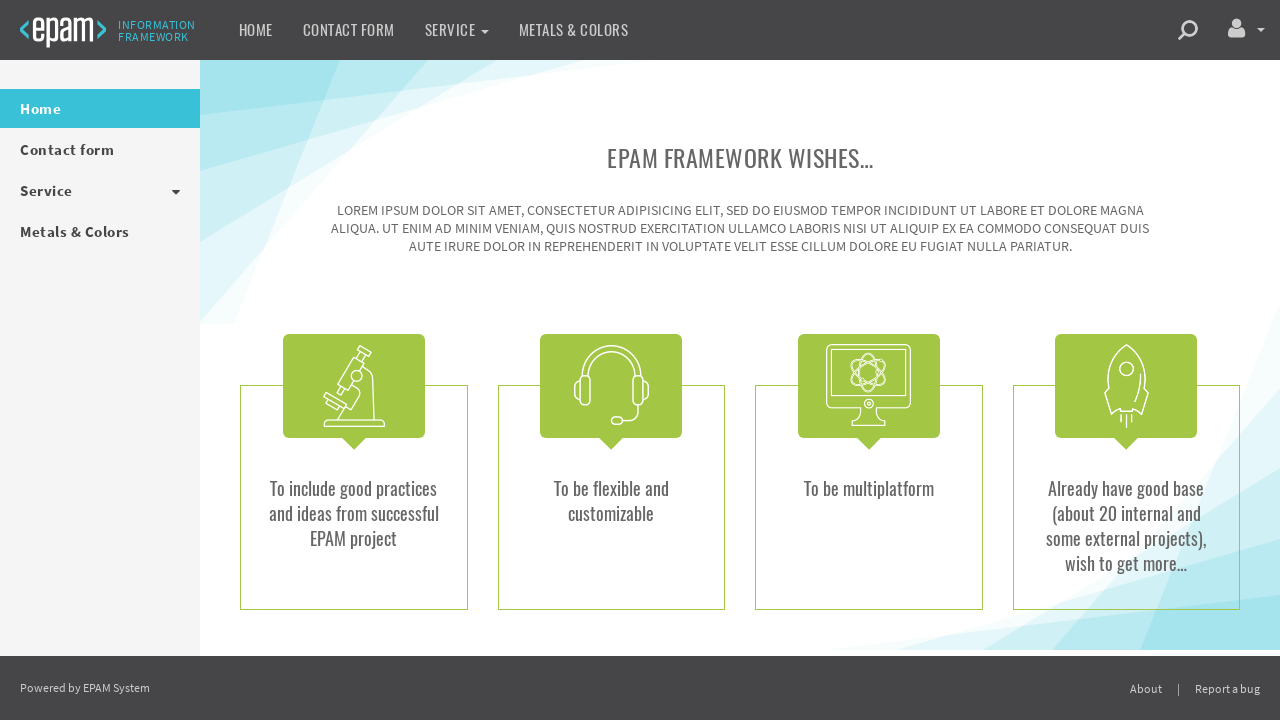

Verified benefit icon is visible
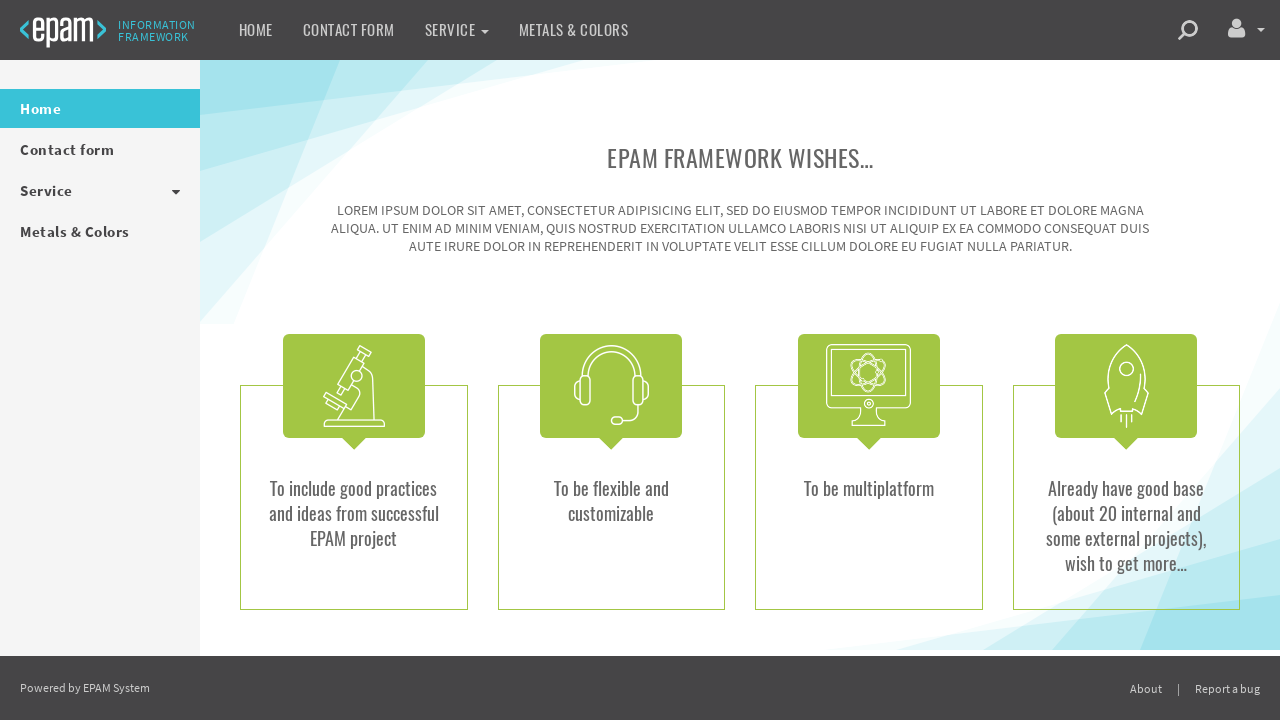

Verified benefit icon is visible
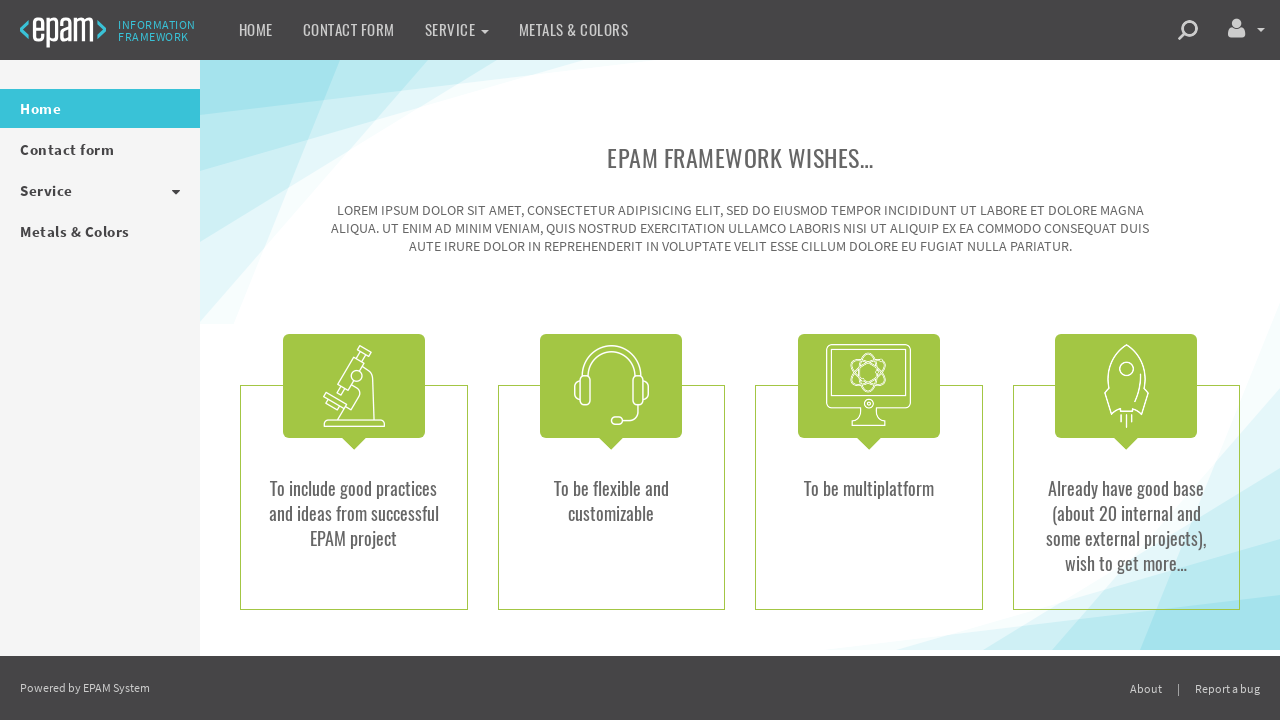

Verified that exactly 4 benefit icons are displayed on the home page
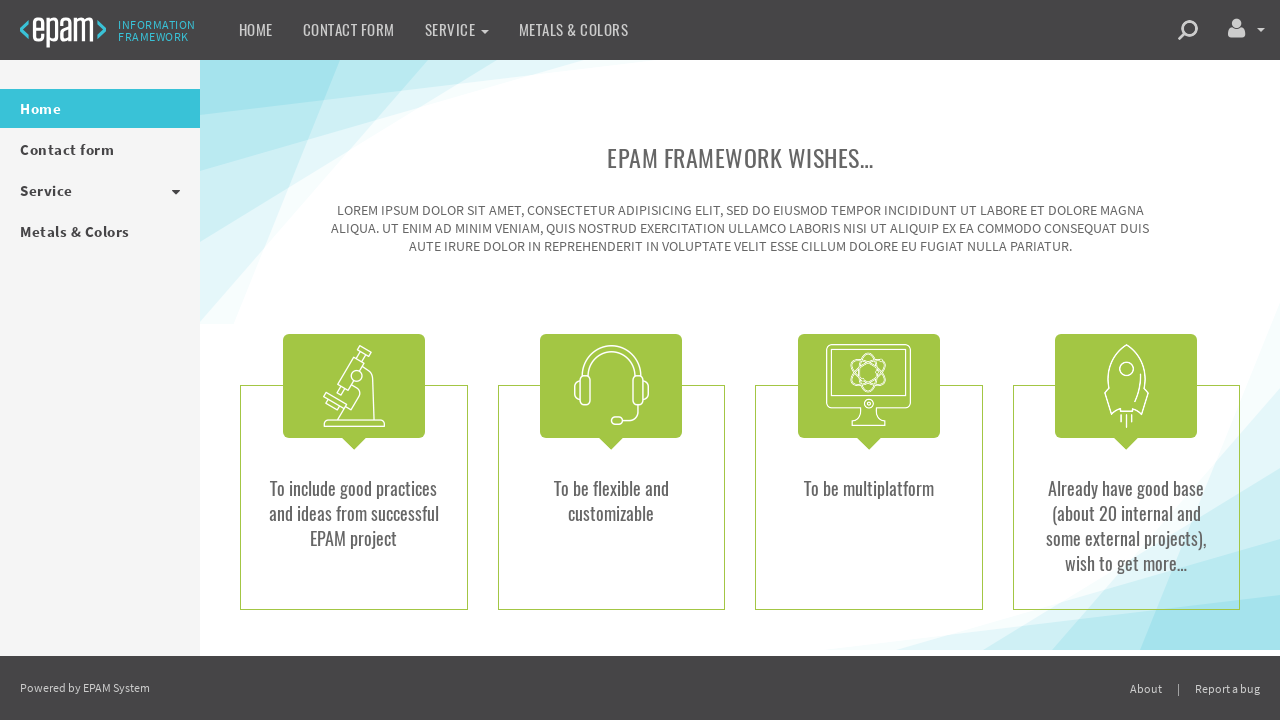

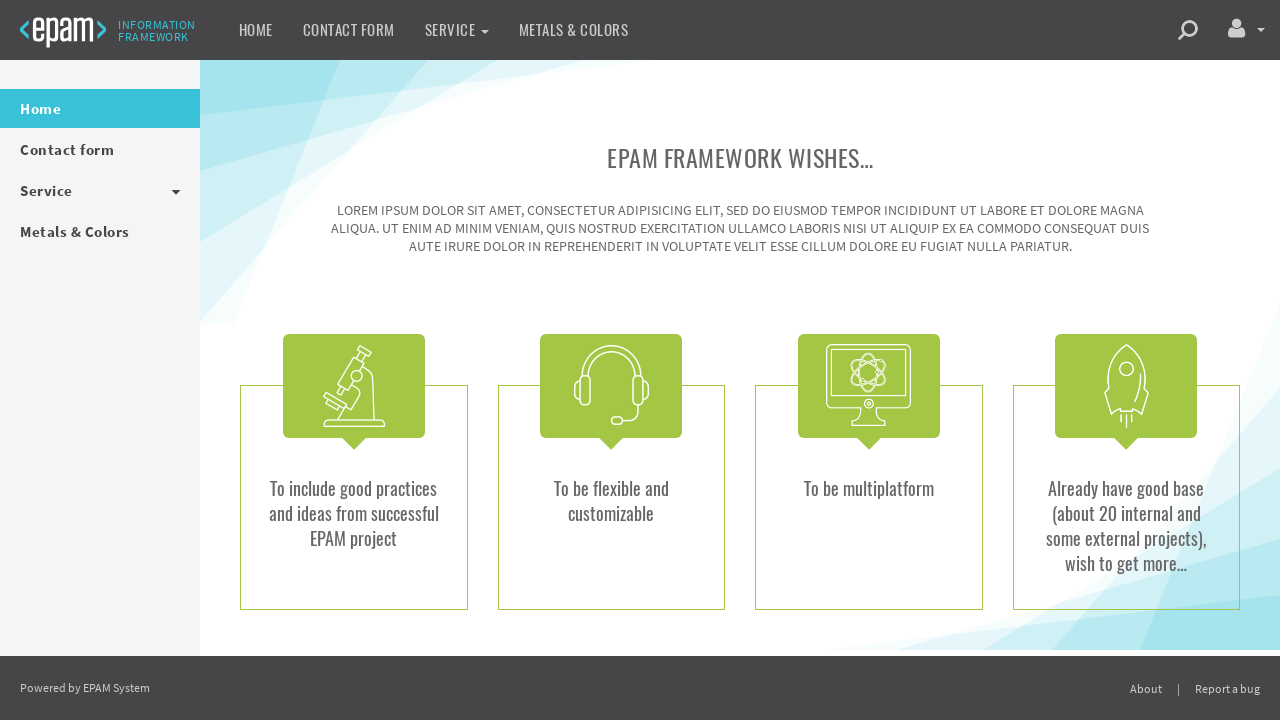